Tests clicking on Desktop navigation link and verifying it navigates to the Desktop section

Starting URL: https://www.telerik.com/support/demos

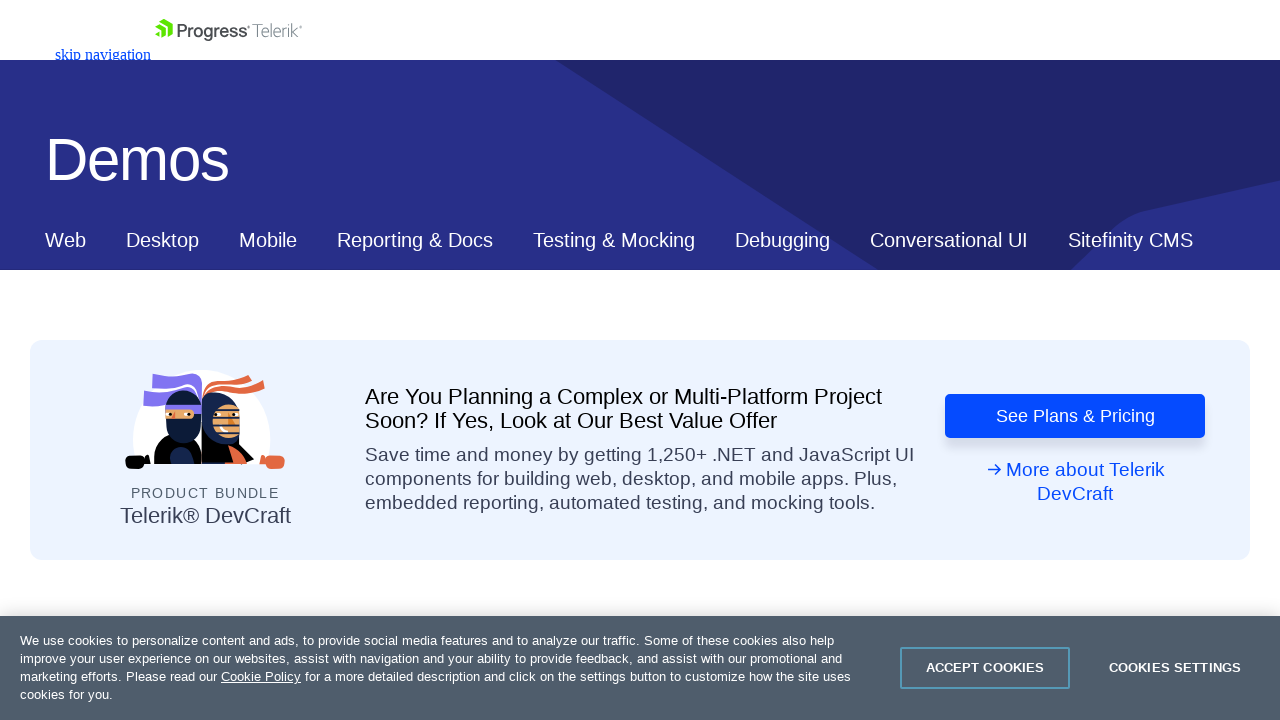

Clicked on Desktop navigation link at (162, 240) on xpath=//*[@id="ContentPlaceholder1_T53129E6C012_Col00"]/nav/div/div[2]/a[2]
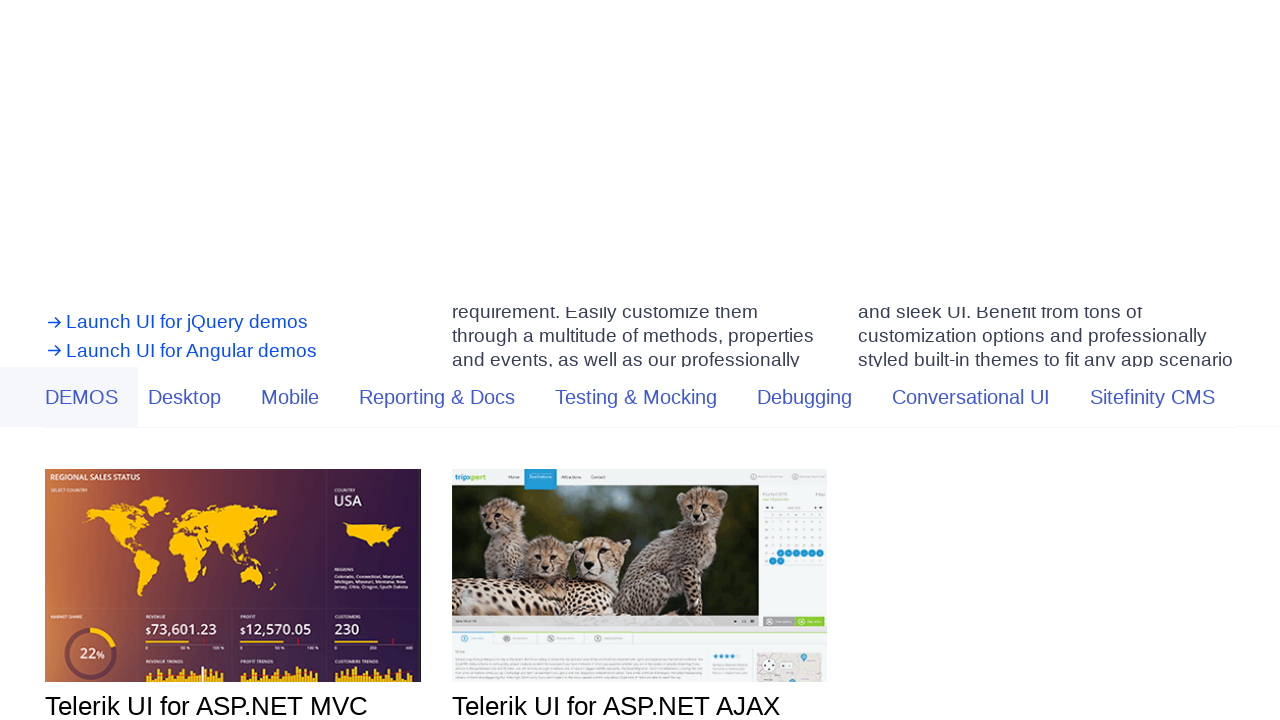

Desktop section loaded and became visible
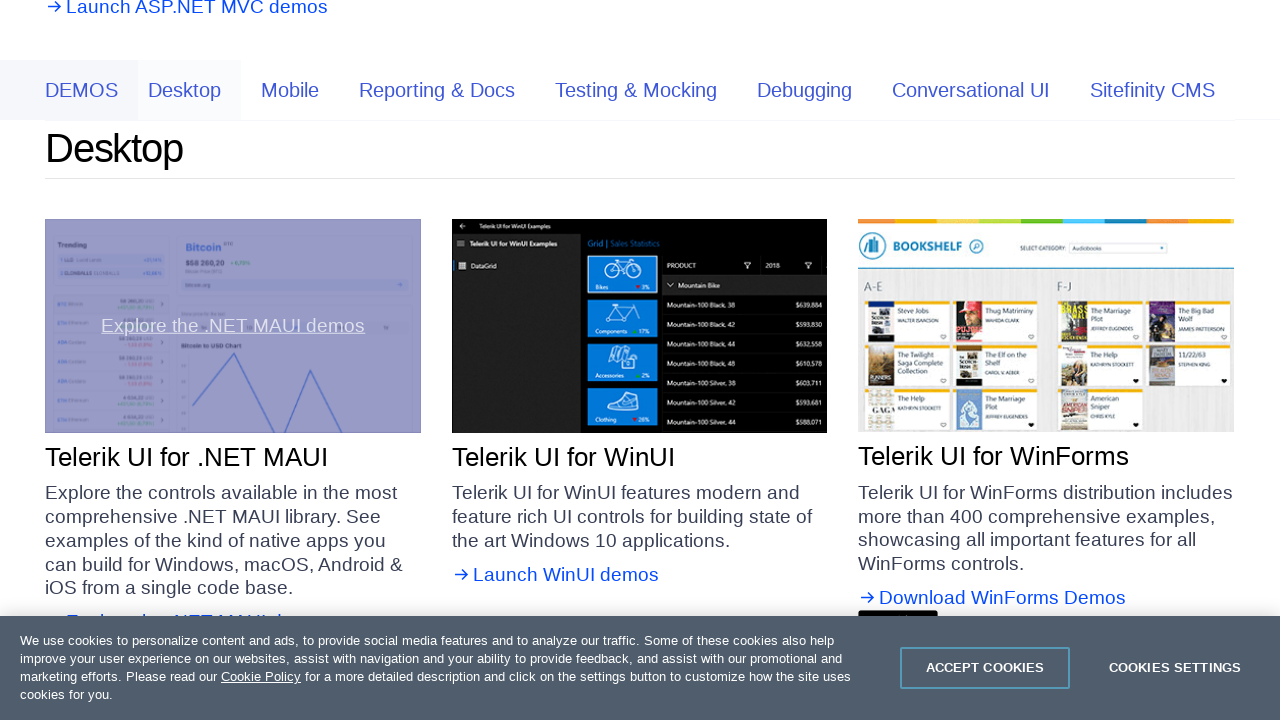

Verified Desktop section is displayed with correct text content
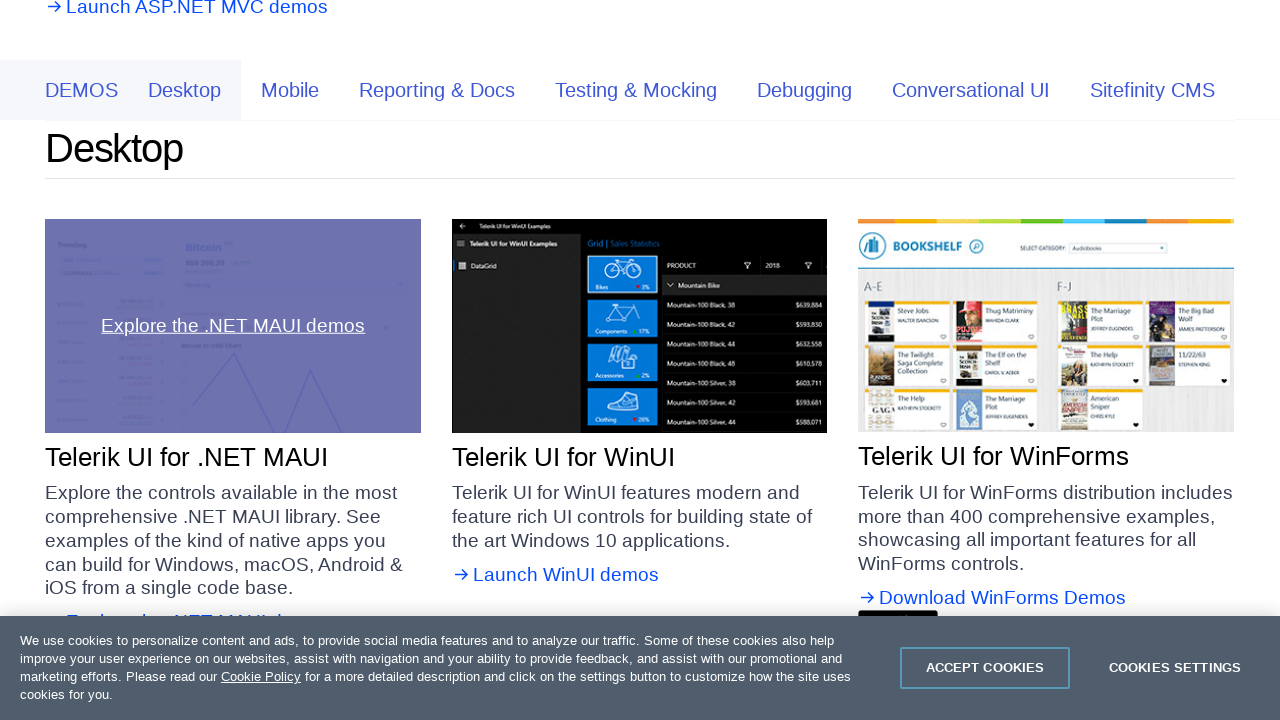

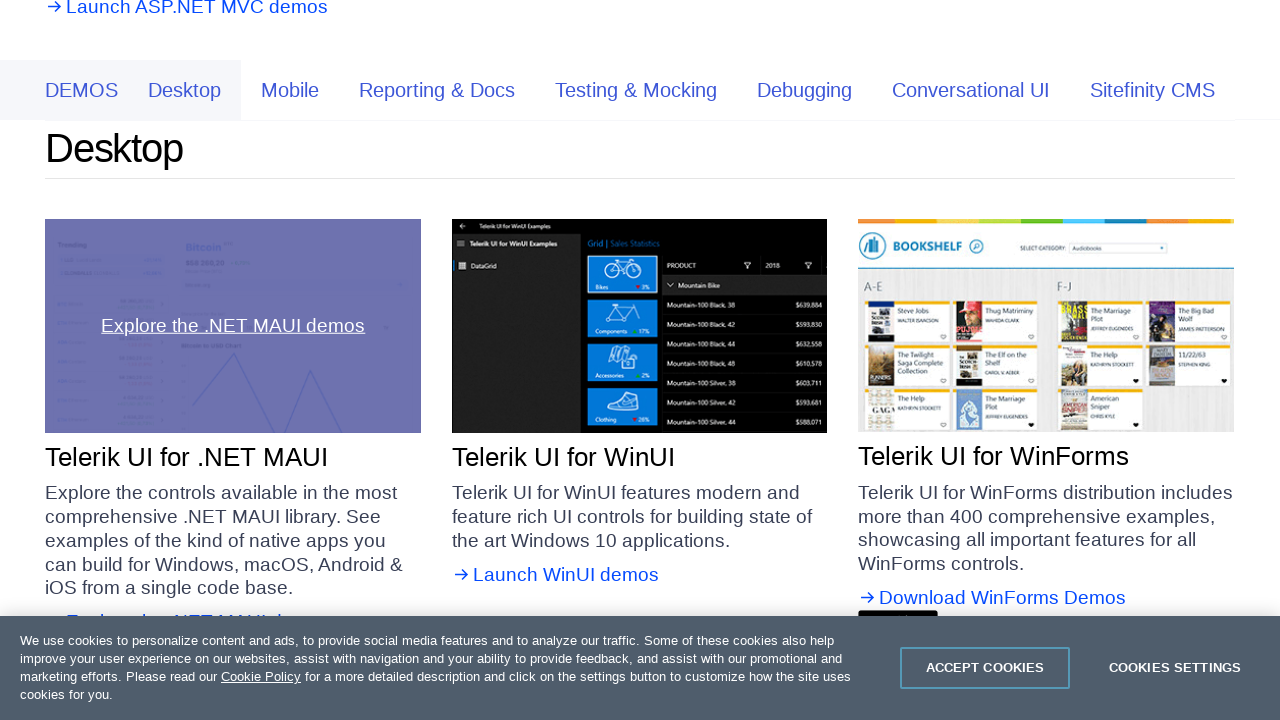